Clicks on the first dropdown menu header on USPS homepage

Starting URL: https://www.usps.com/

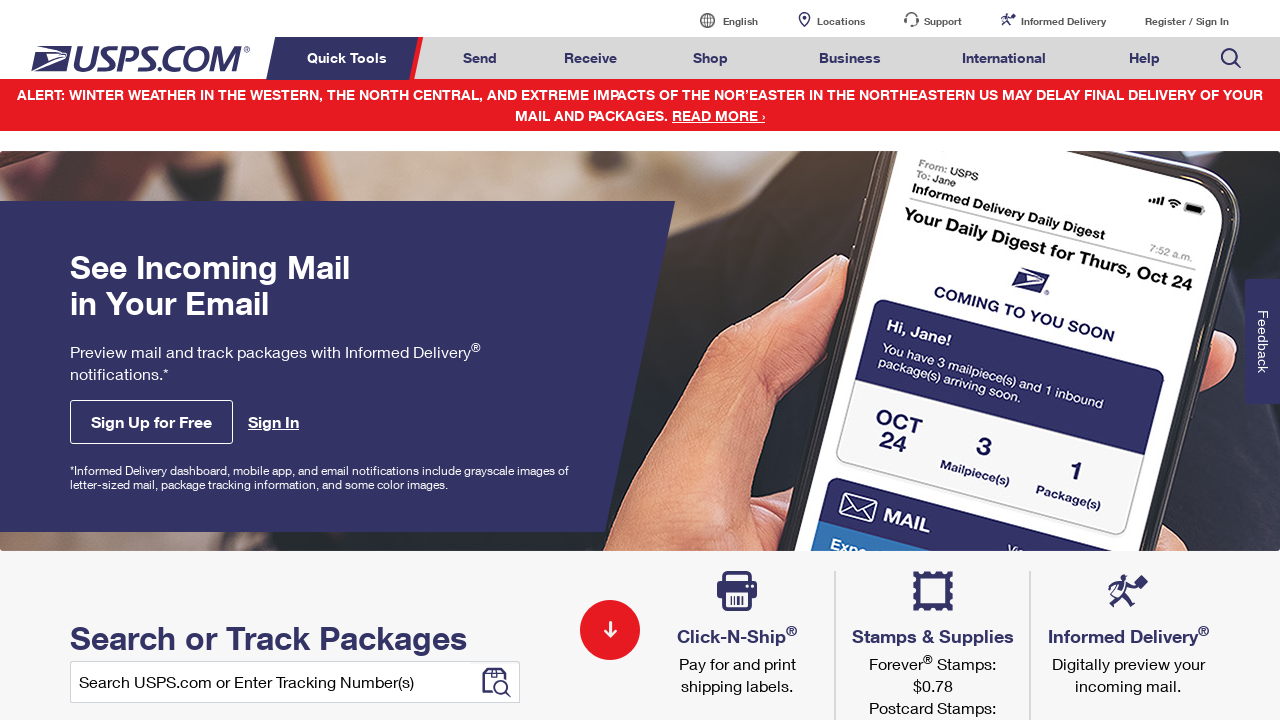

Located all menu headers in the navigation list
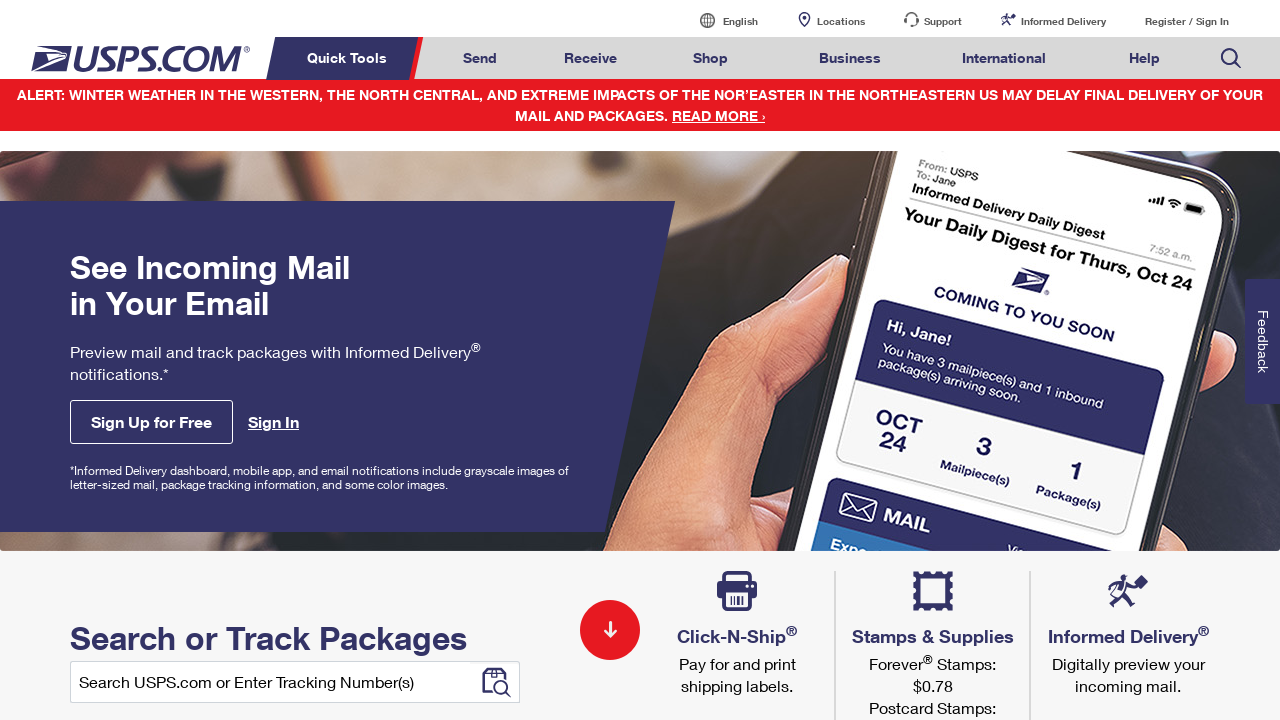

Clicked on the first dropdown menu header on USPS homepage at (350, 58) on xpath=//li[parent::*[@class='nav-list']] >> nth=0
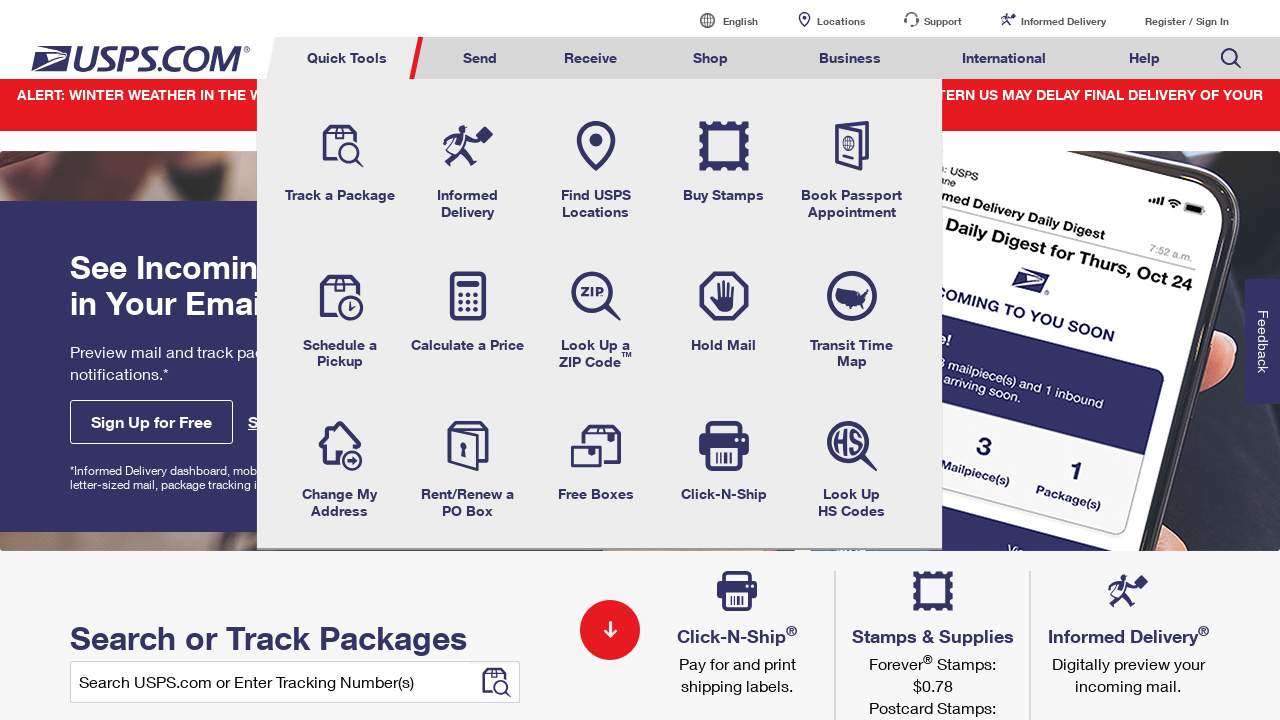

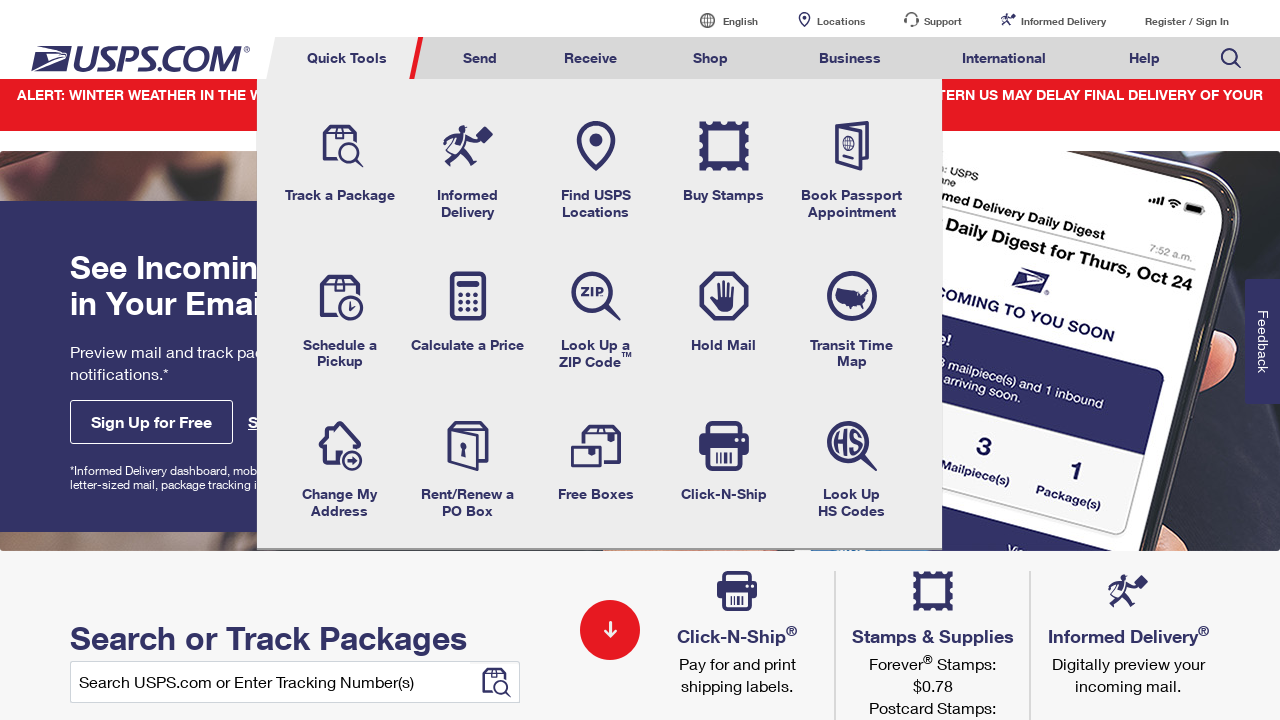